Tests implicit wait functionality by clicking Start button and verifying "Hello World!" text appears

Starting URL: http://the-internet.herokuapp.com/dynamic_loading/2

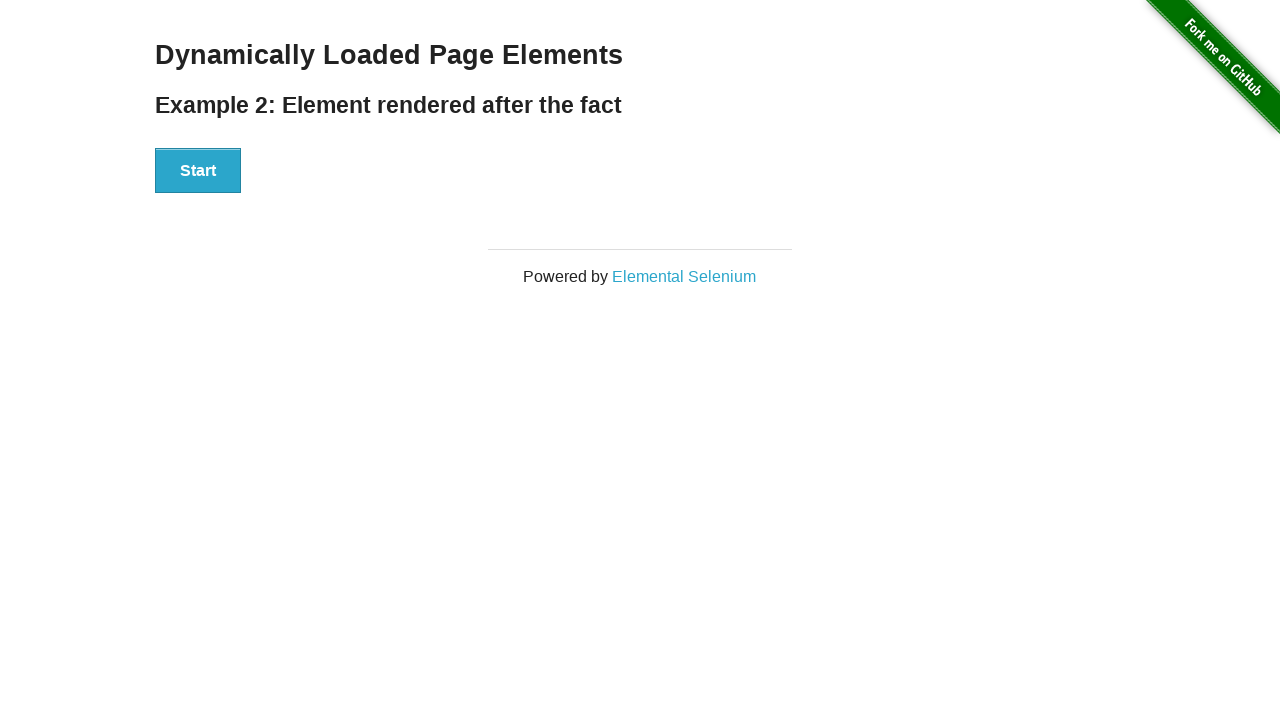

Clicked Start button to initiate dynamic loading at (198, 171) on xpath=//button
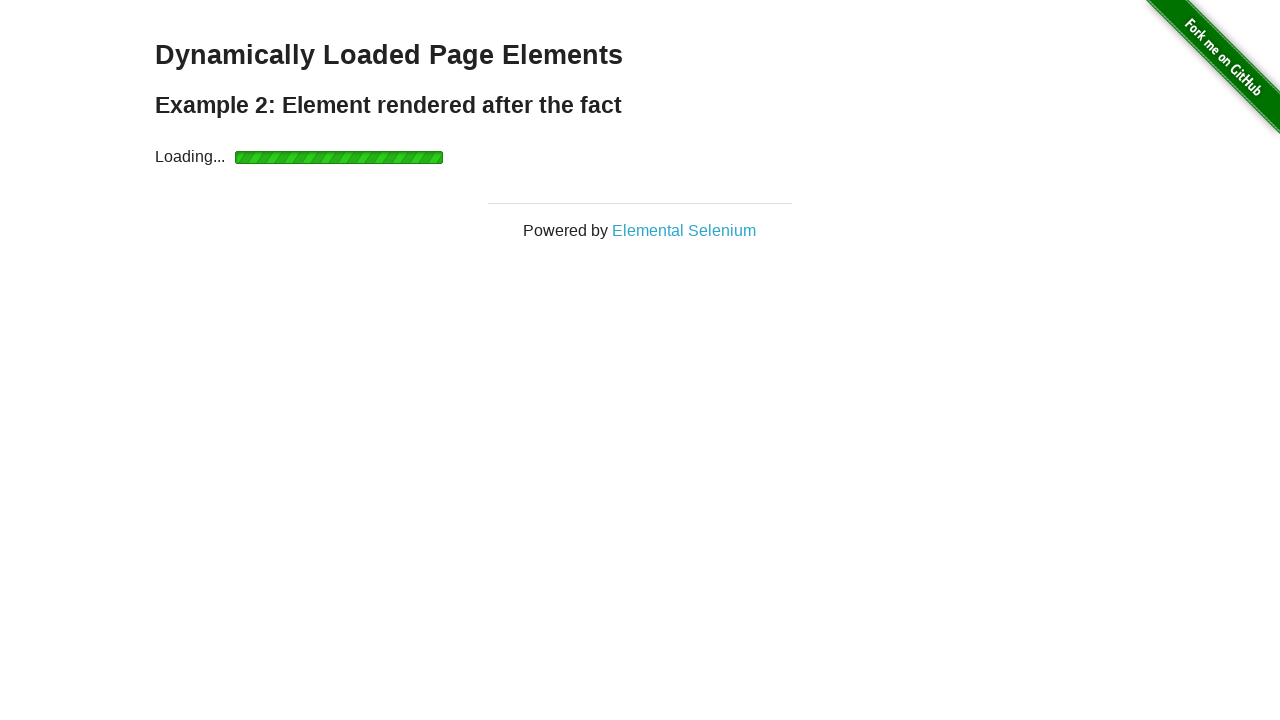

Waited for 'Hello World!' text to become visible
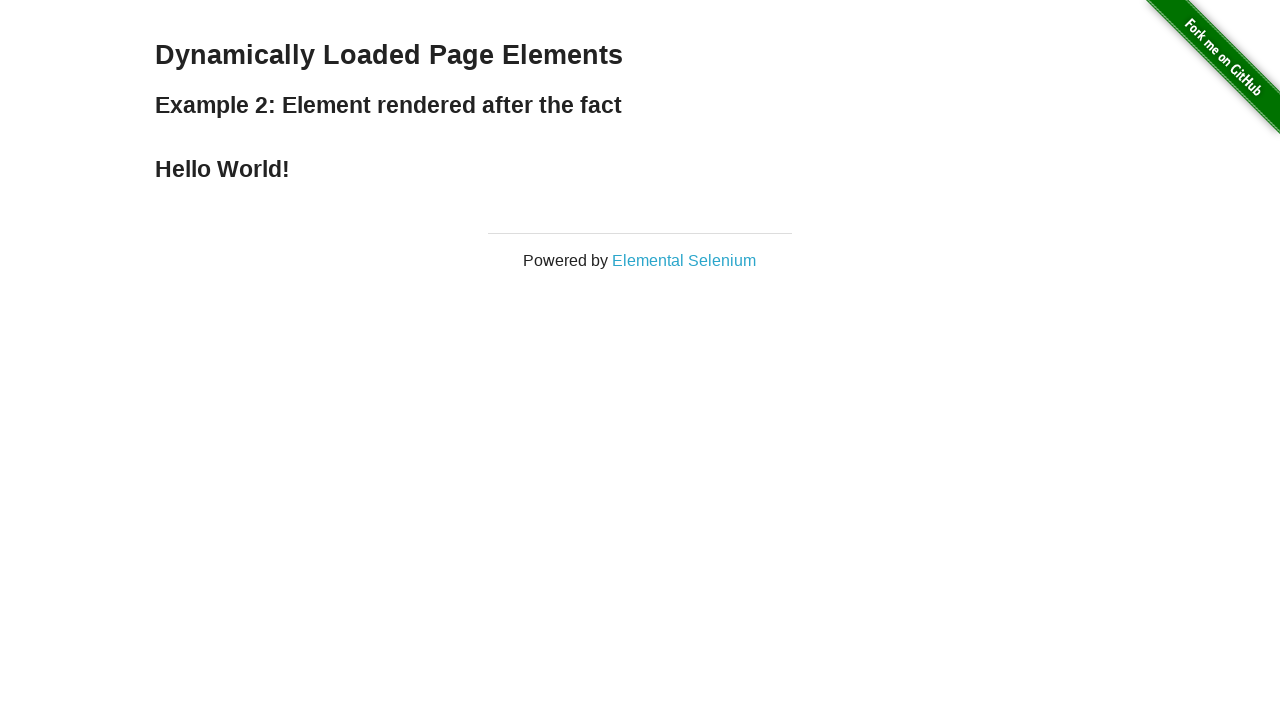

Verified 'Hello World!' text is displayed correctly
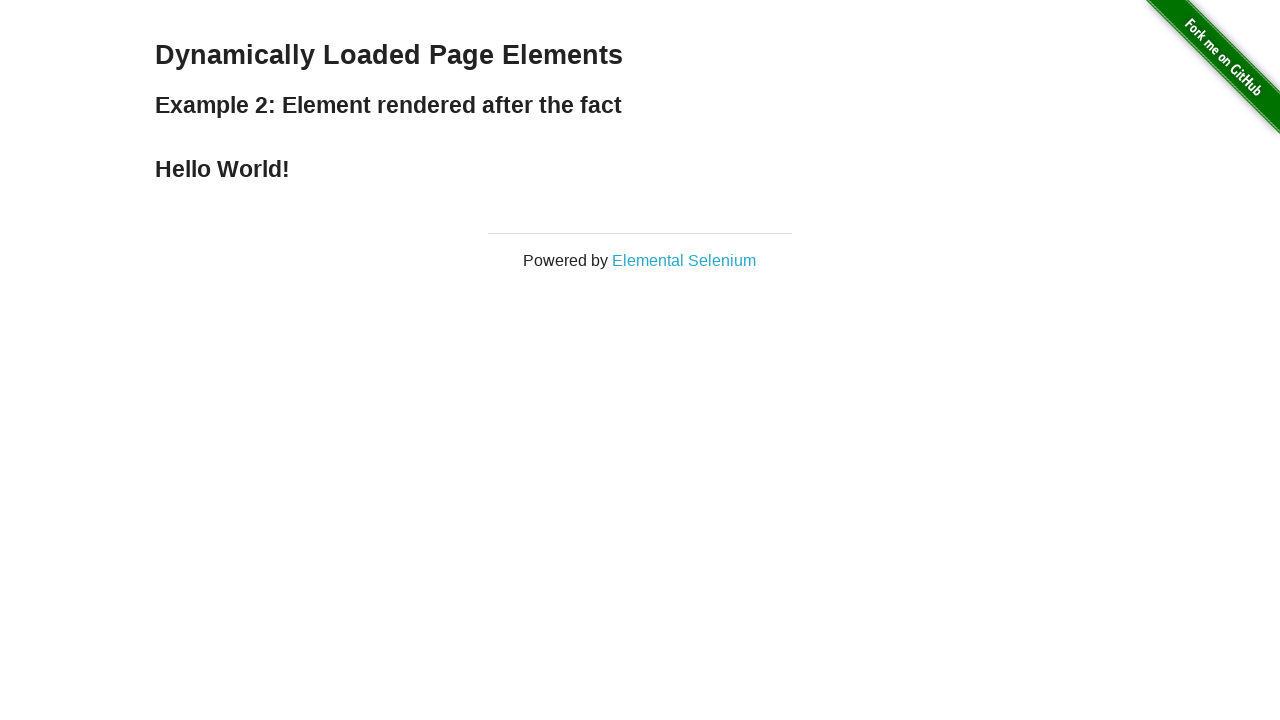

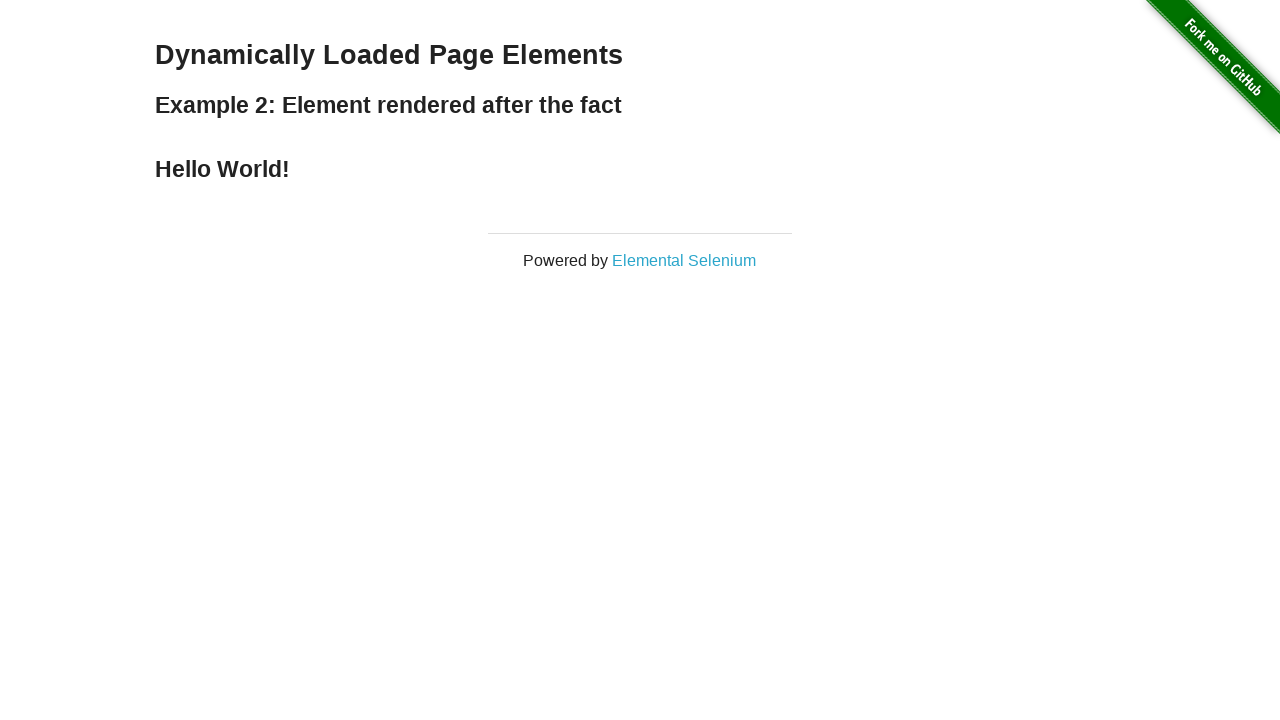